Tests the Python.org search functionality by entering a search query "pycon" and verifying that results are returned

Starting URL: http://www.python.org

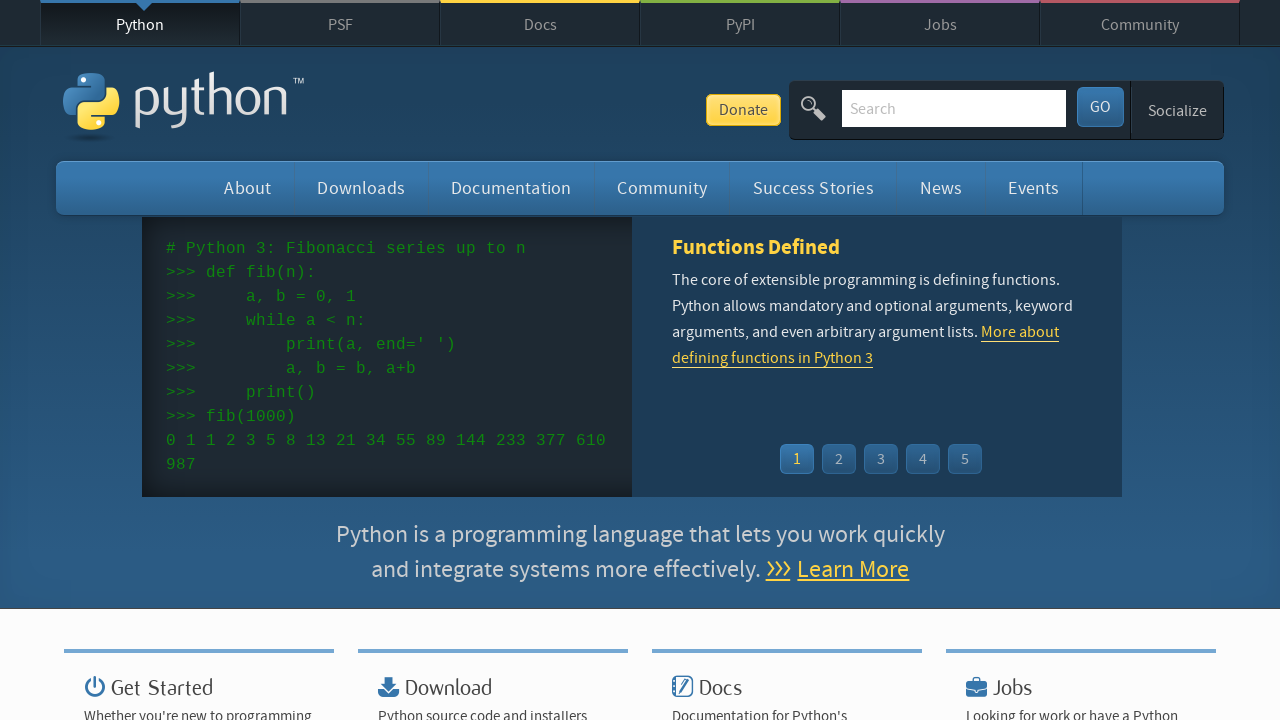

Verified page title contains 'Python'
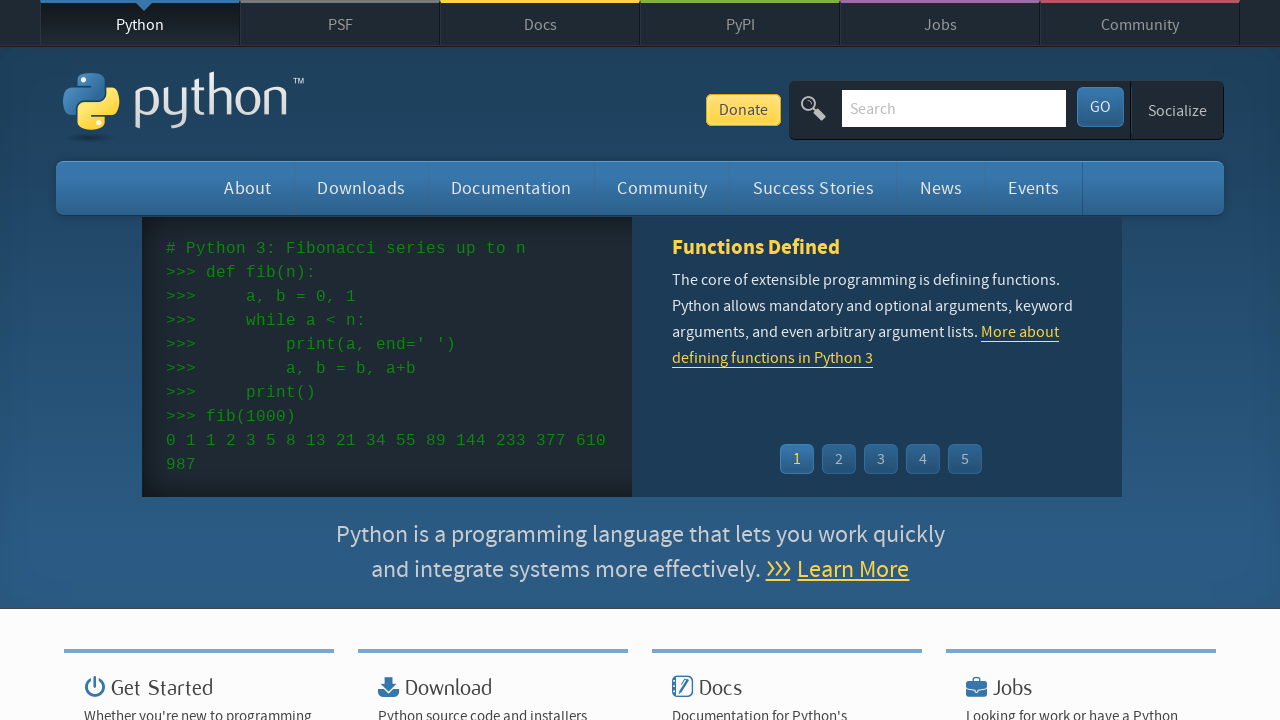

Filled search box with 'pycon' query on input[name='q']
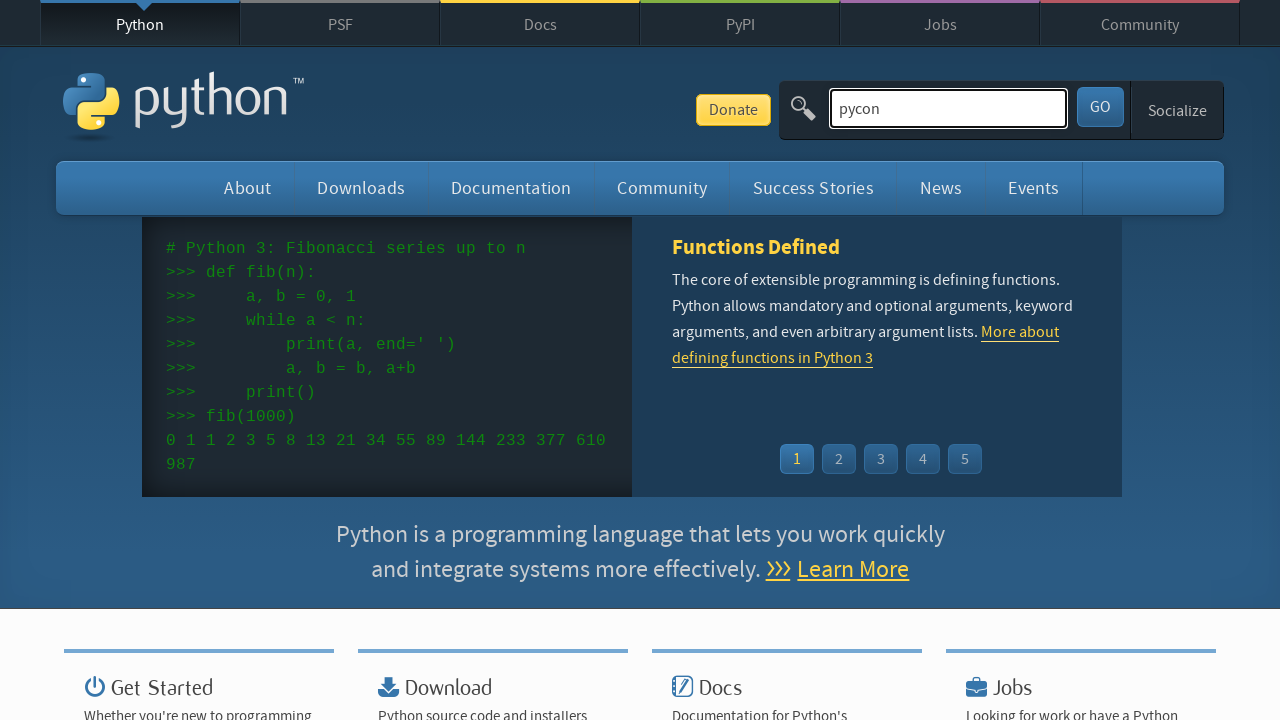

Pressed Enter to submit search form on input[name='q']
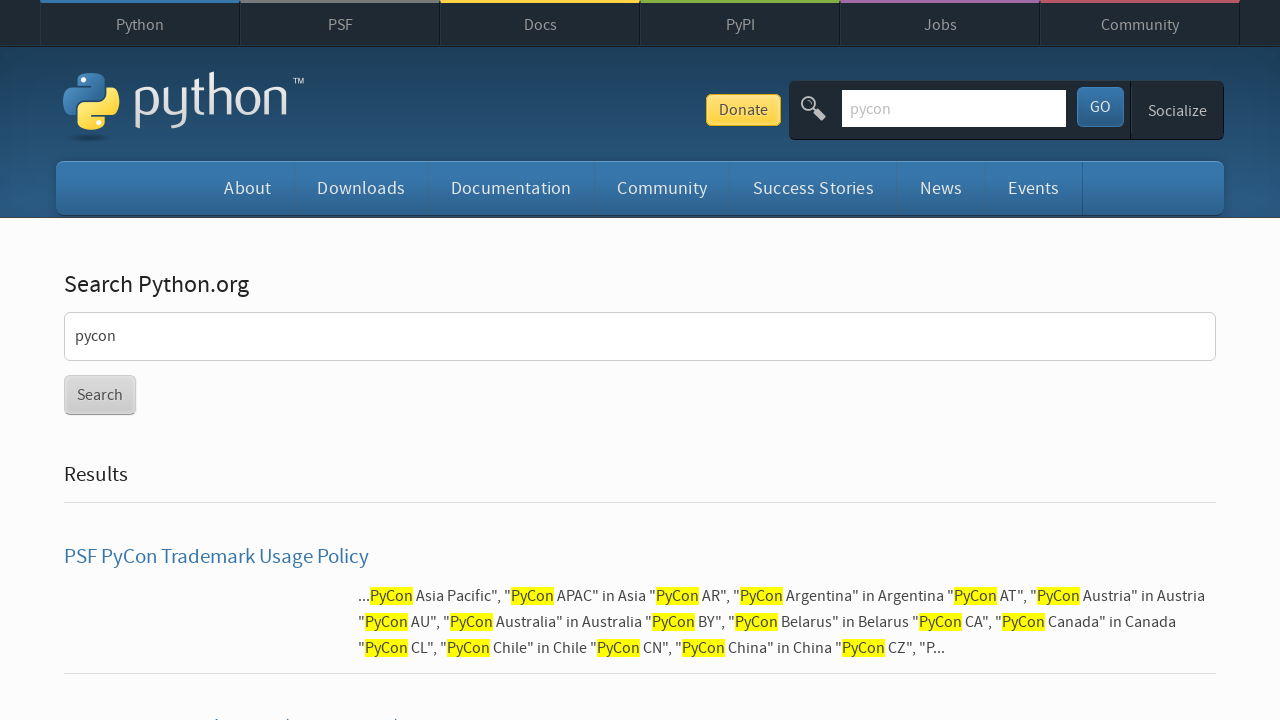

Waited for page to reach network idle state
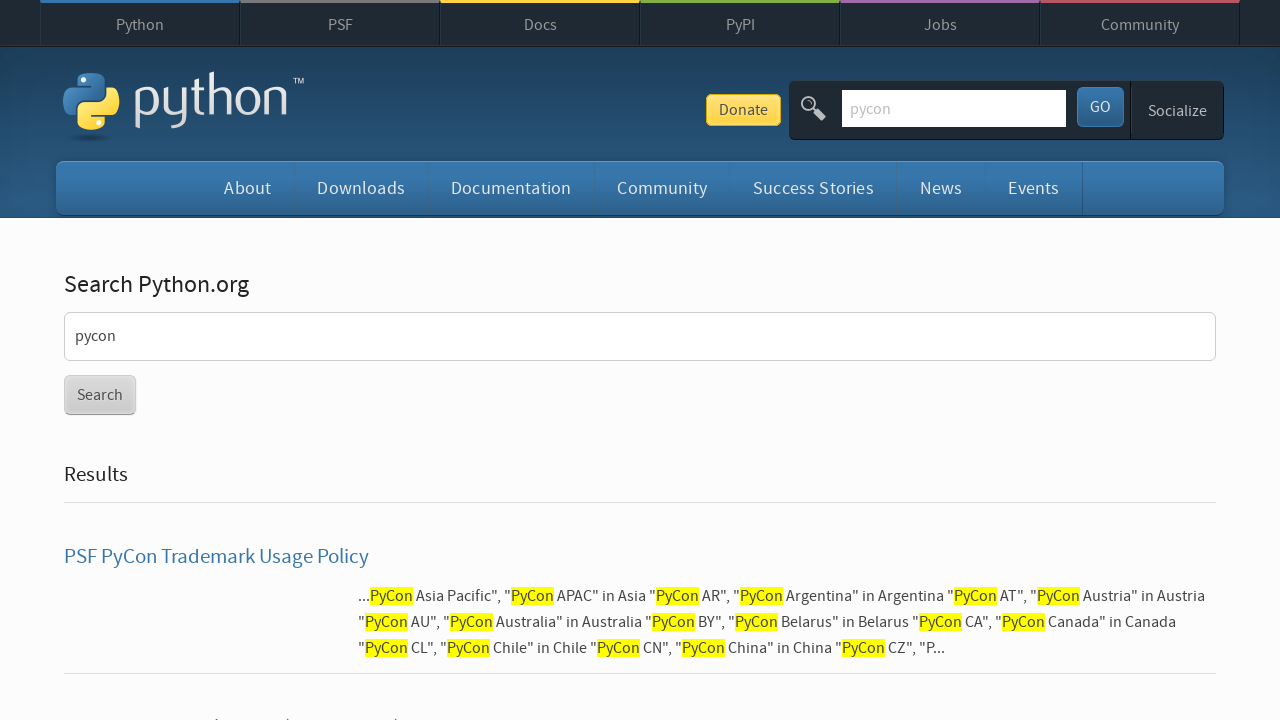

Verified search results were returned (no 'No results found' message)
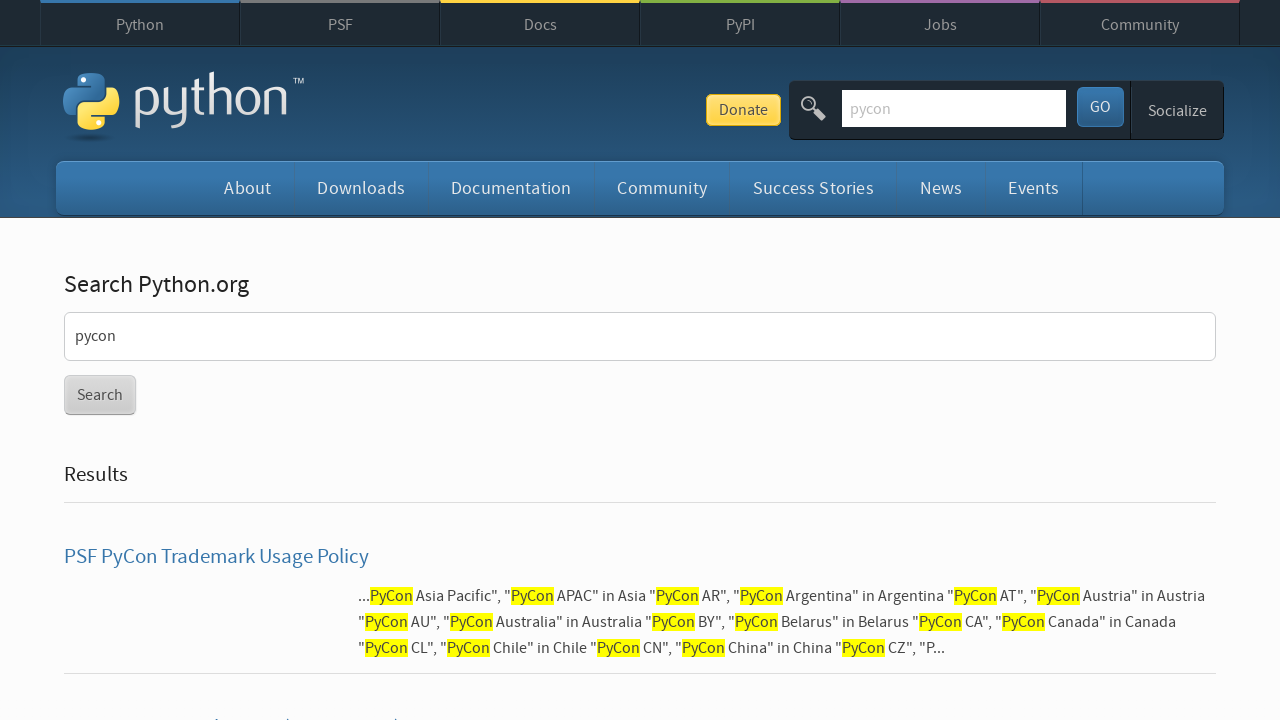

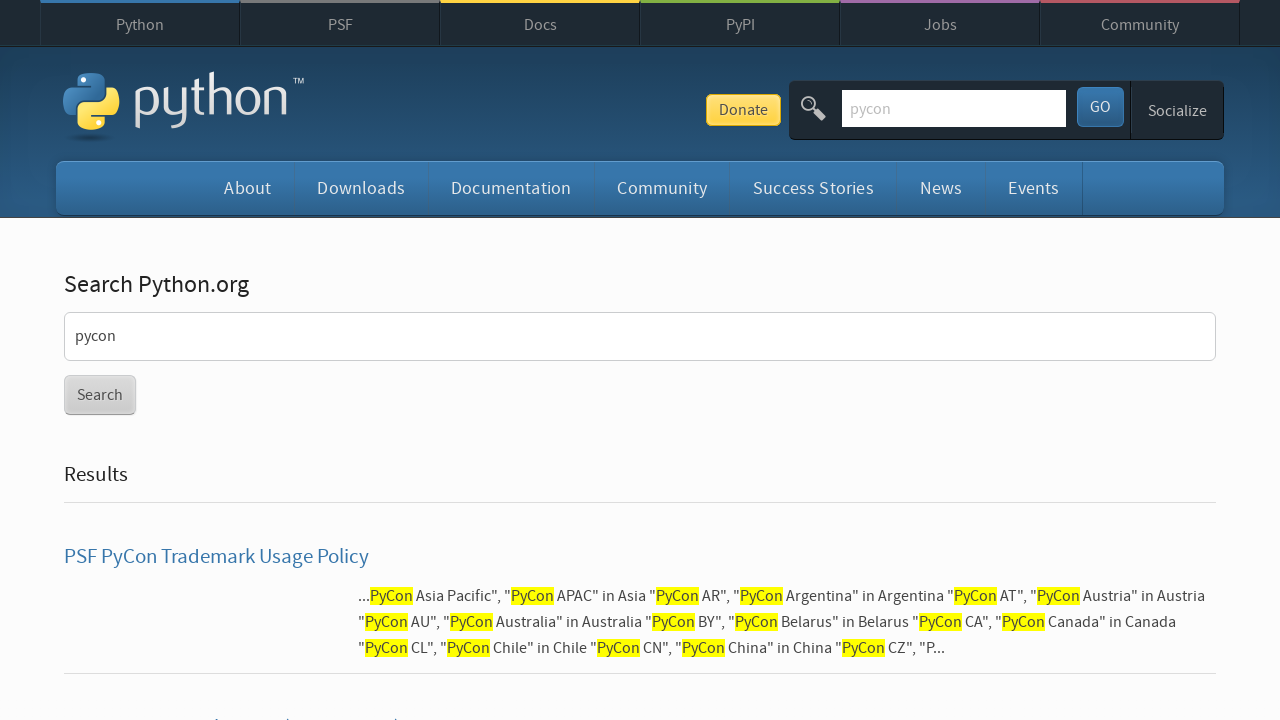